Tests explicit wait functionality by waiting for an award image element to be present

Starting URL: https://bonigarcia.dev/selenium-webdriver-java/loading-images.html

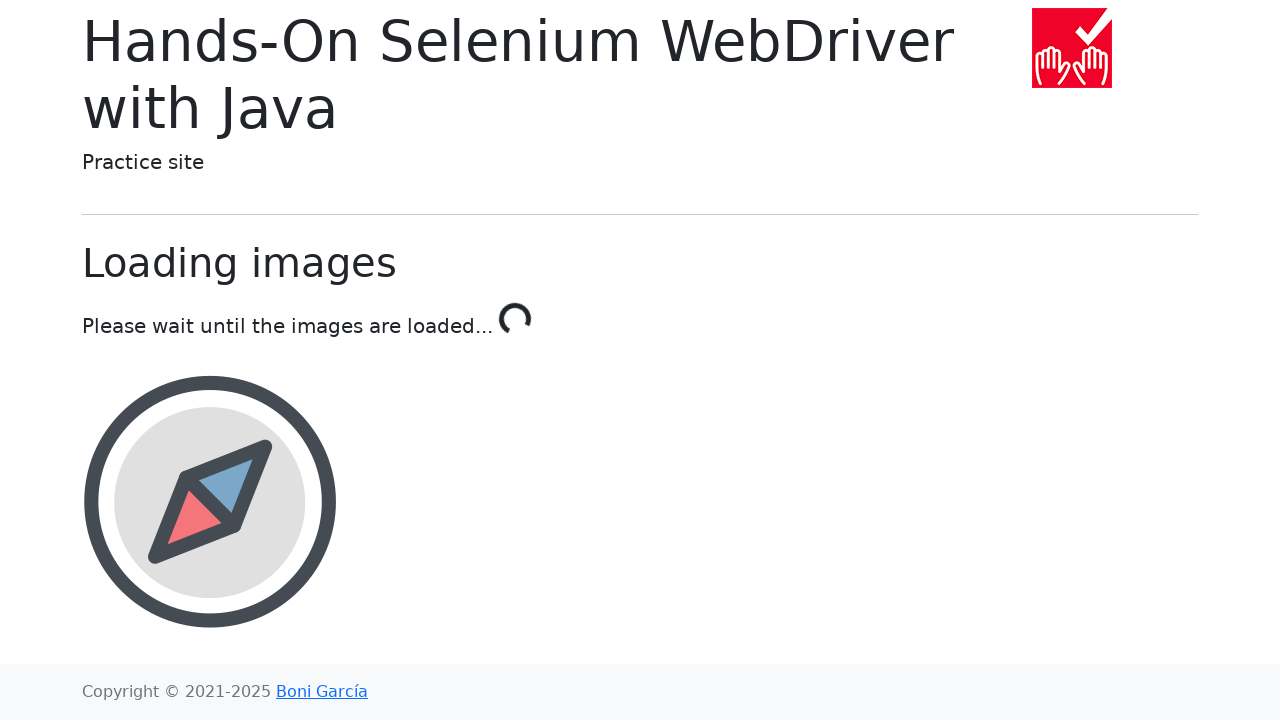

Waited for award image element to be present (timeout: 10000ms)
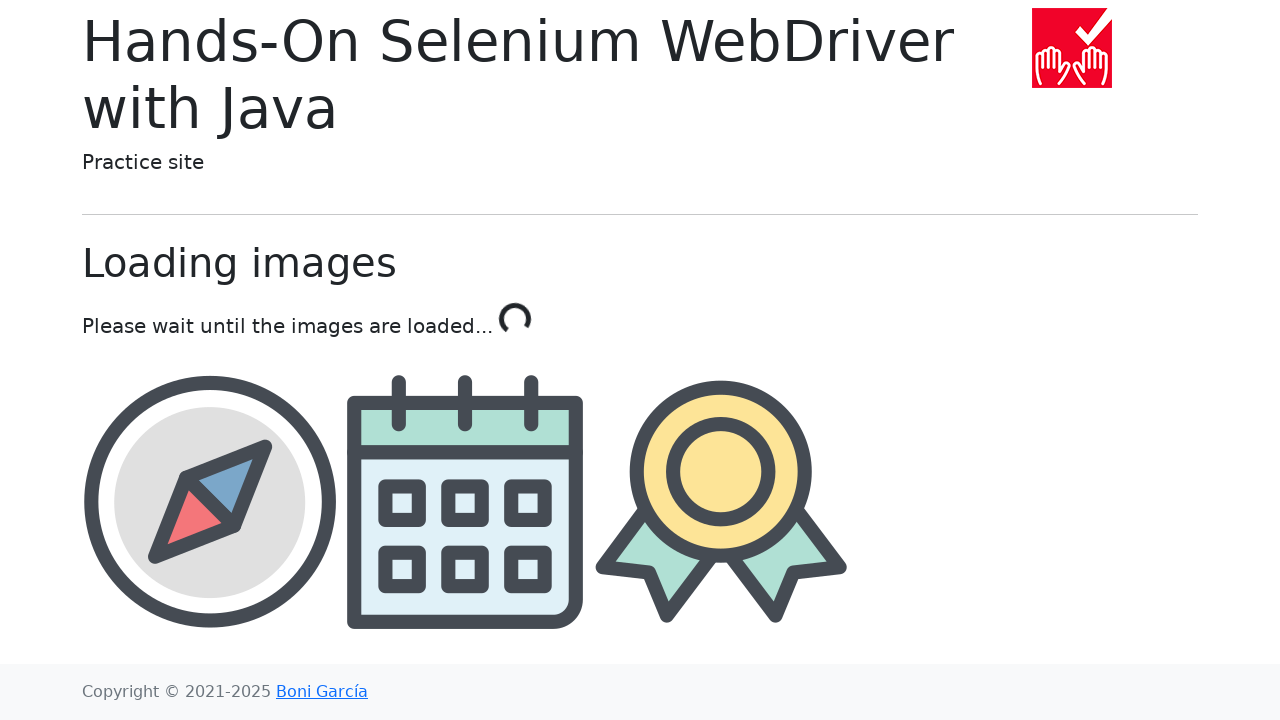

Retrieved src attribute from award element
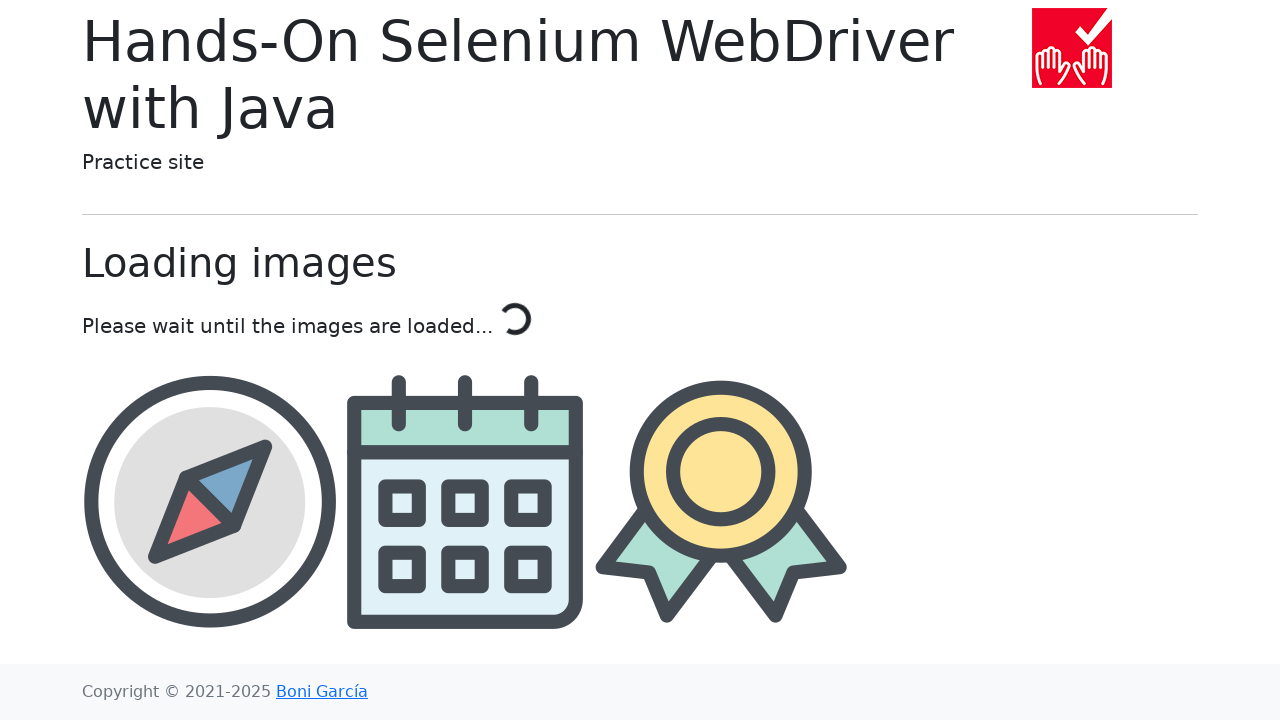

Verified that src attribute contains 'award'
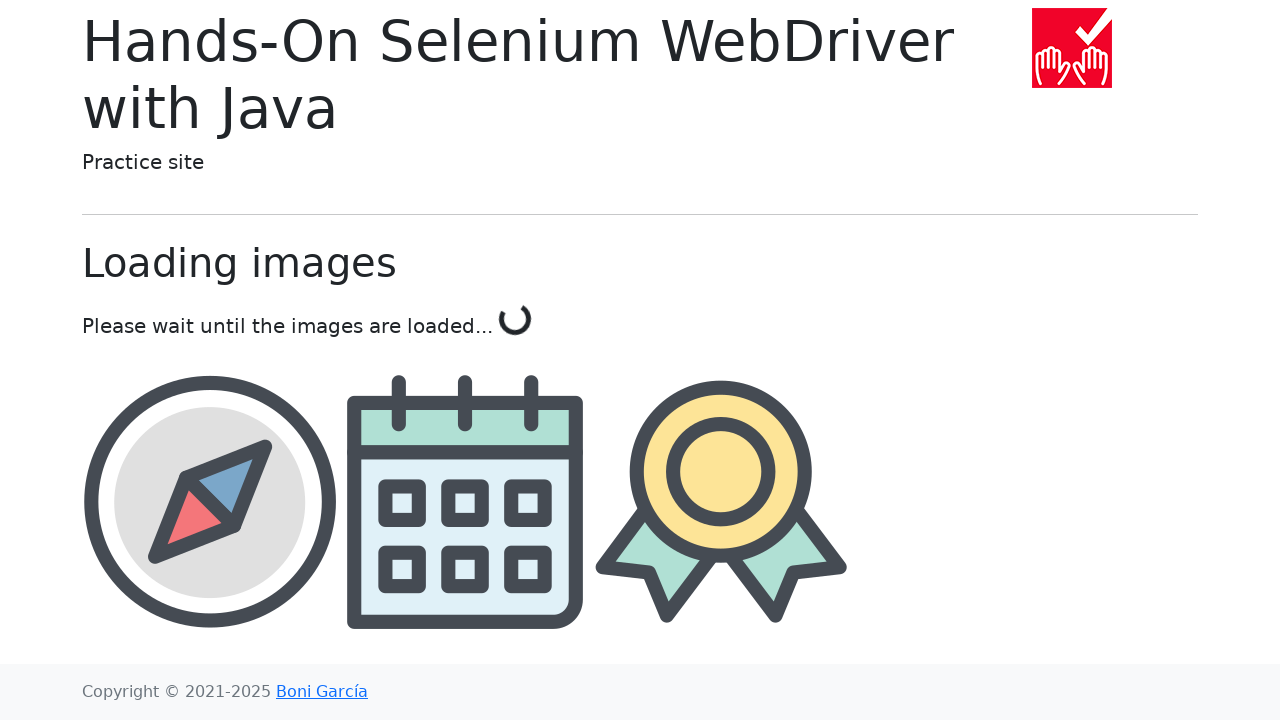

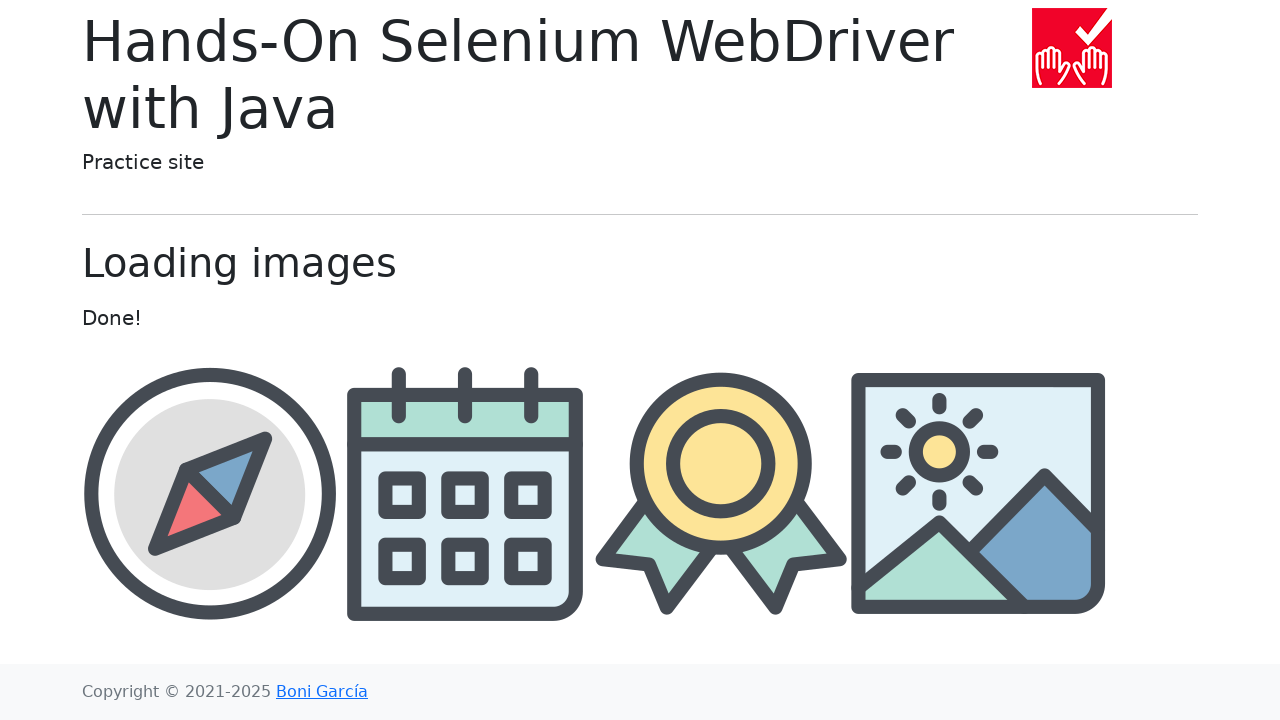